Navigates to the Checkboxes page and verifies the heading and that there are 2 checkboxes present

Starting URL: https://the-internet.herokuapp.com/

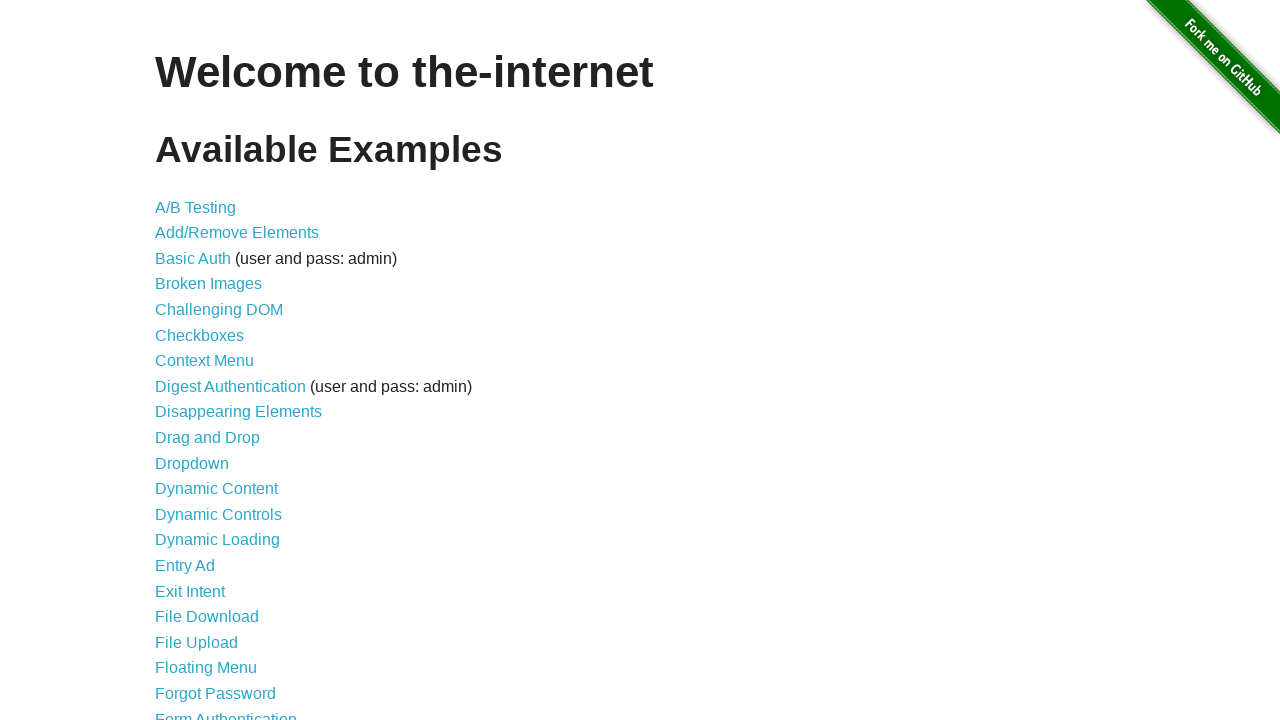

Clicked on Checkboxes link at (200, 335) on a[href='/checkboxes']
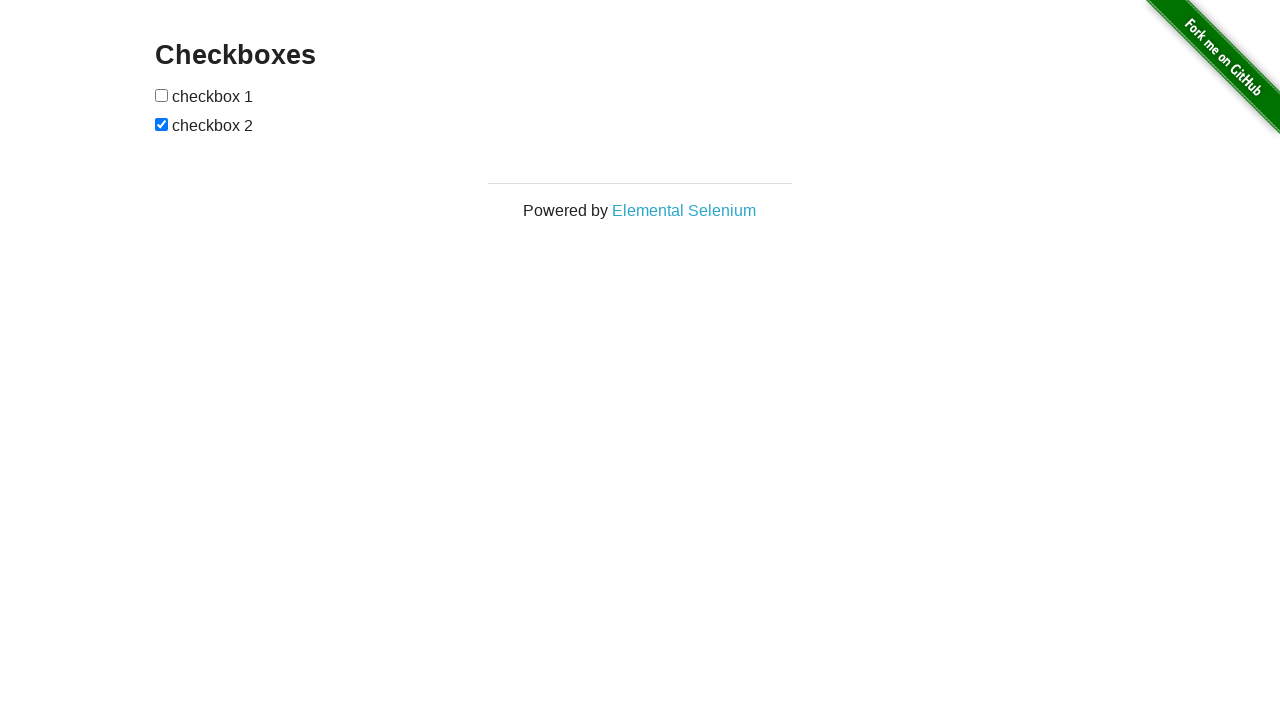

Waited for heading element to load
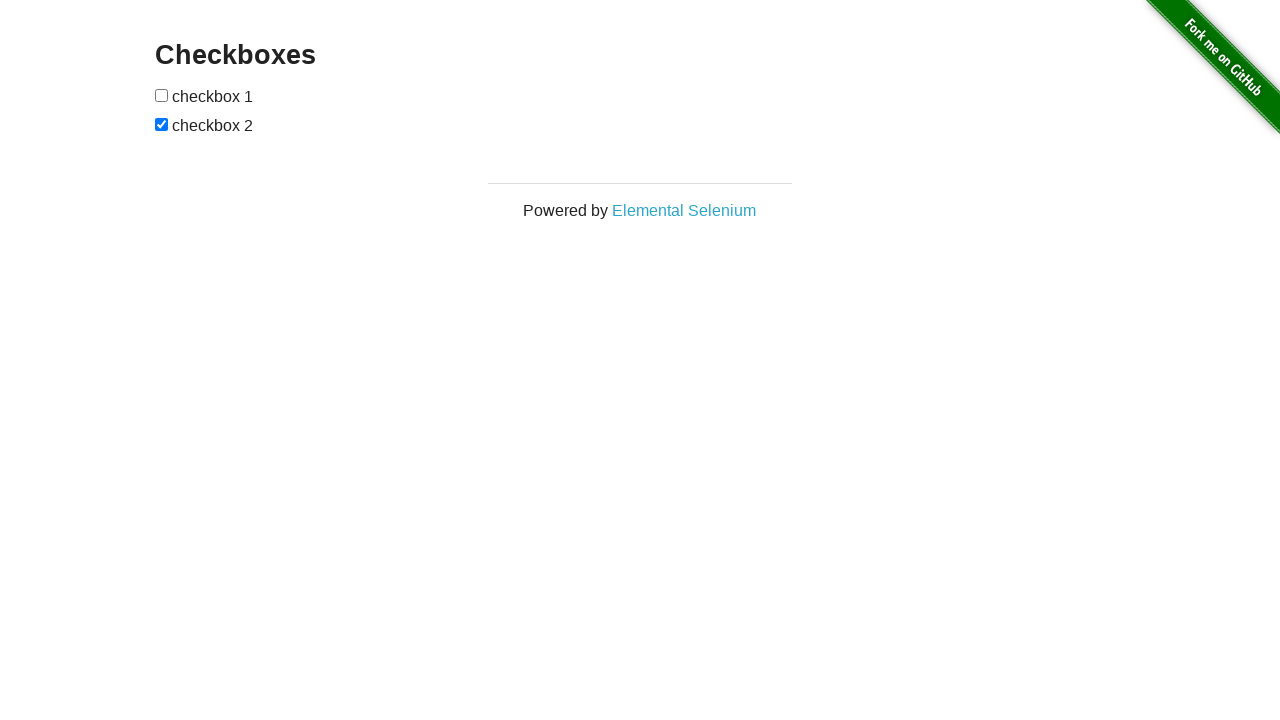

Verified heading text is 'Checkboxes'
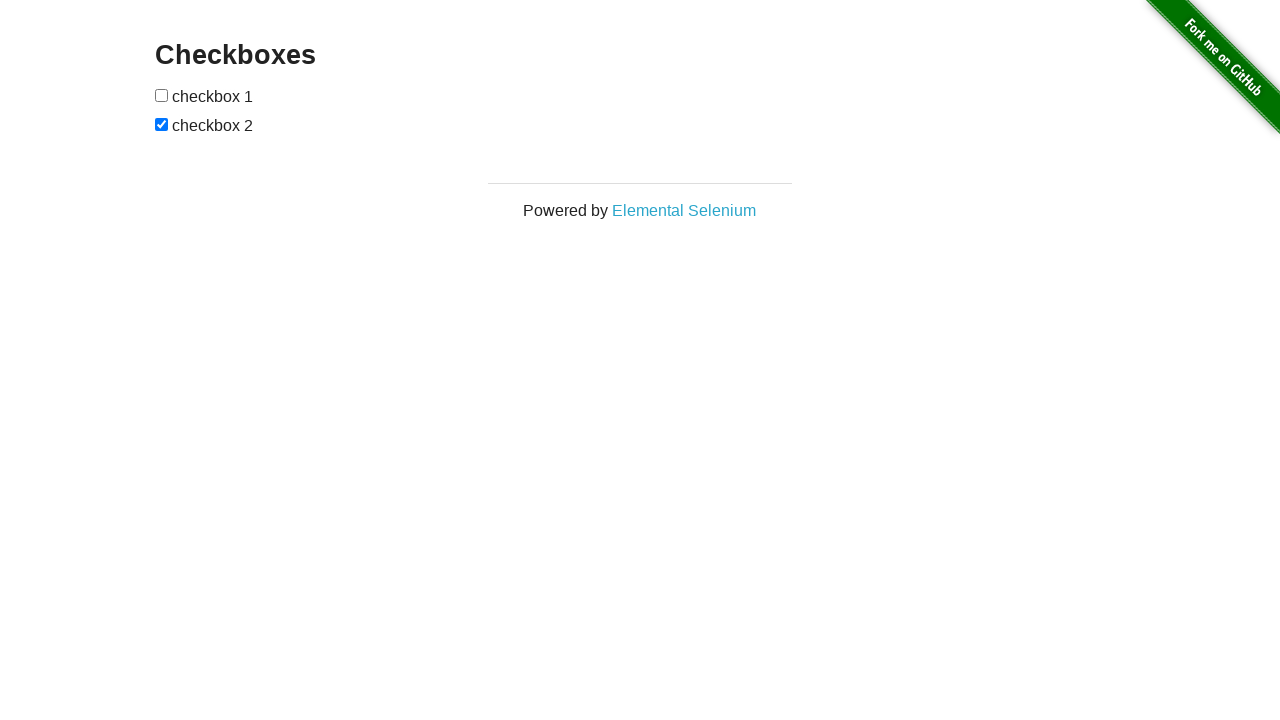

Located all checkbox elements
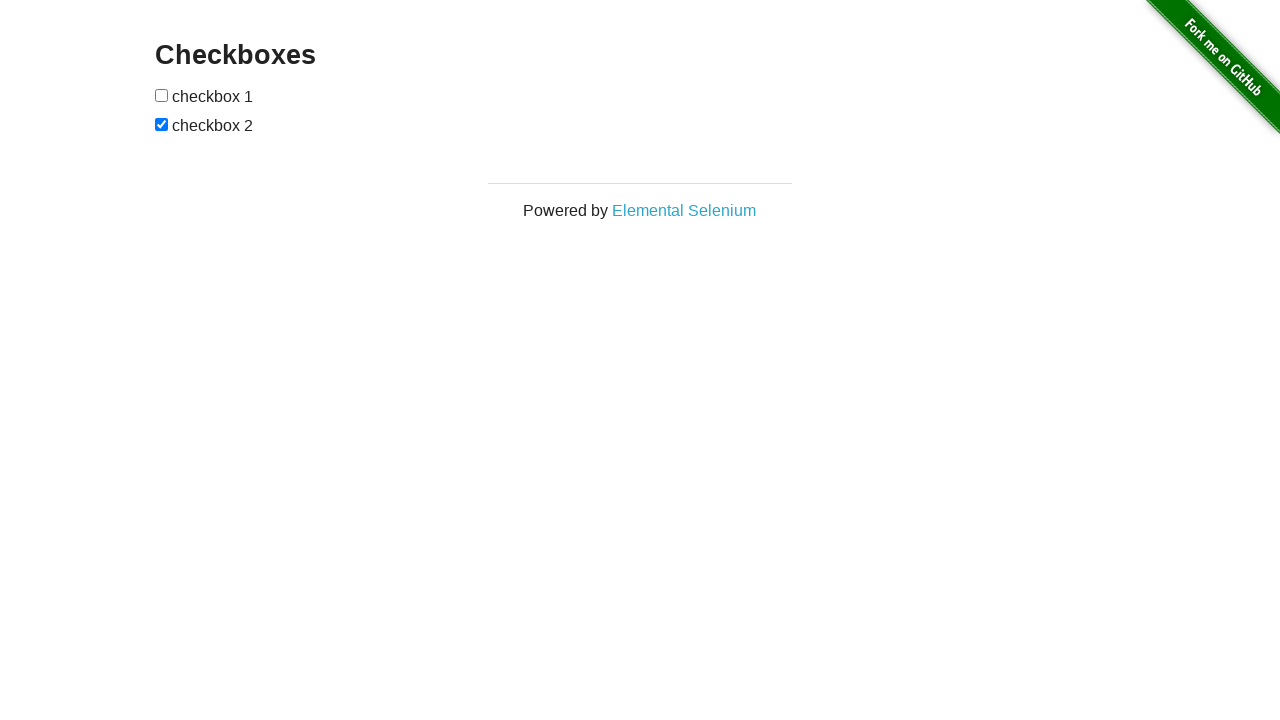

Verified there are exactly 2 checkboxes present
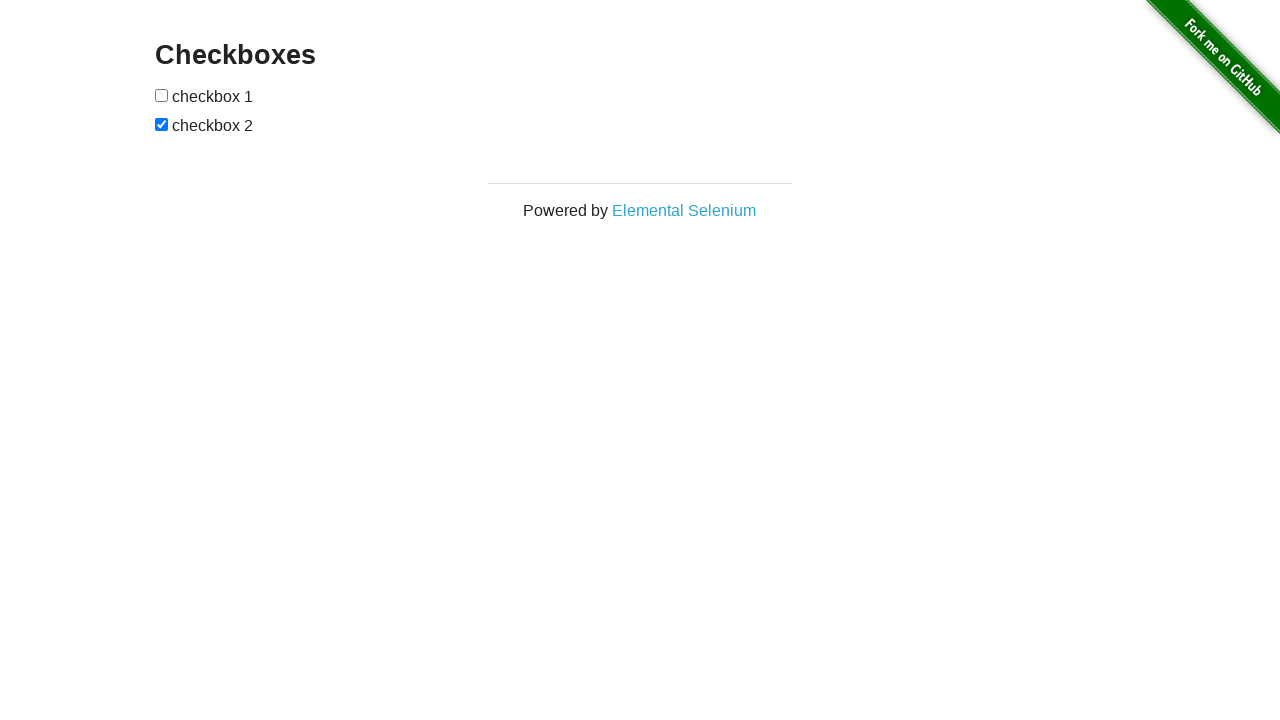

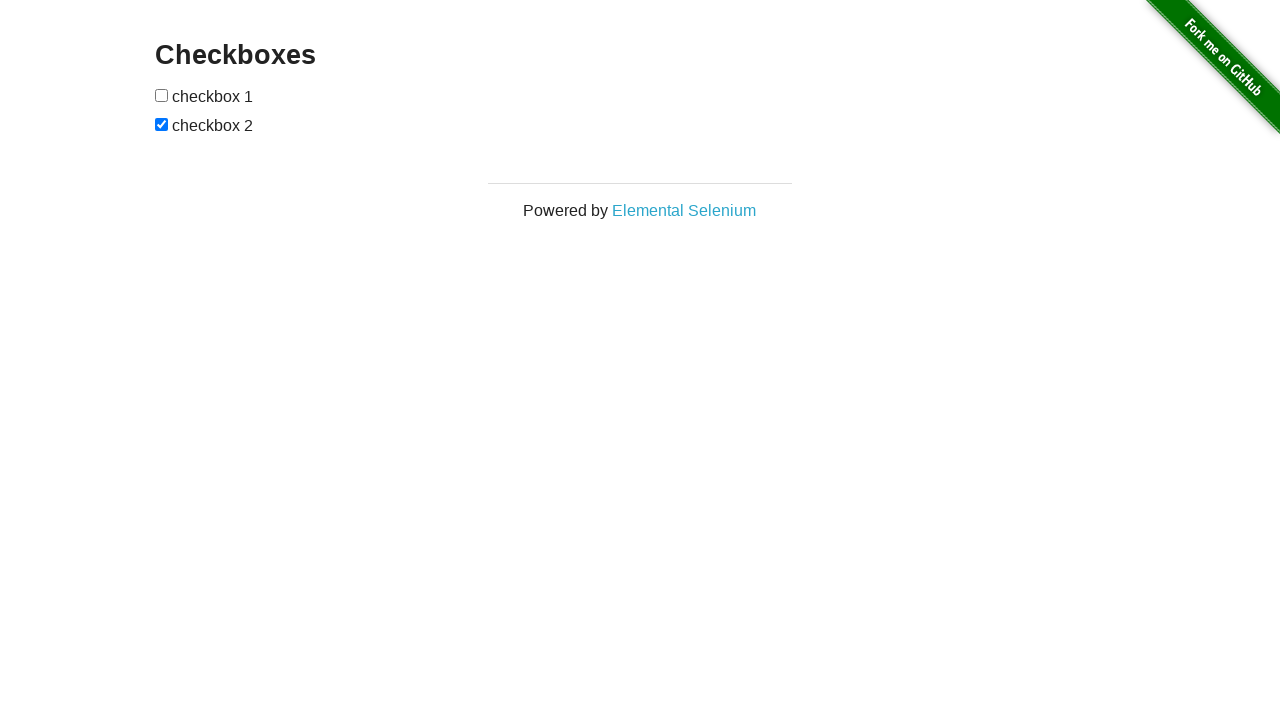